Verifies that company branding/logo is displayed on the OrangeHRM login page by checking the visibility of the logo image element.

Starting URL: https://opensource-demo.orangehrmlive.com/web/index.php/auth/login

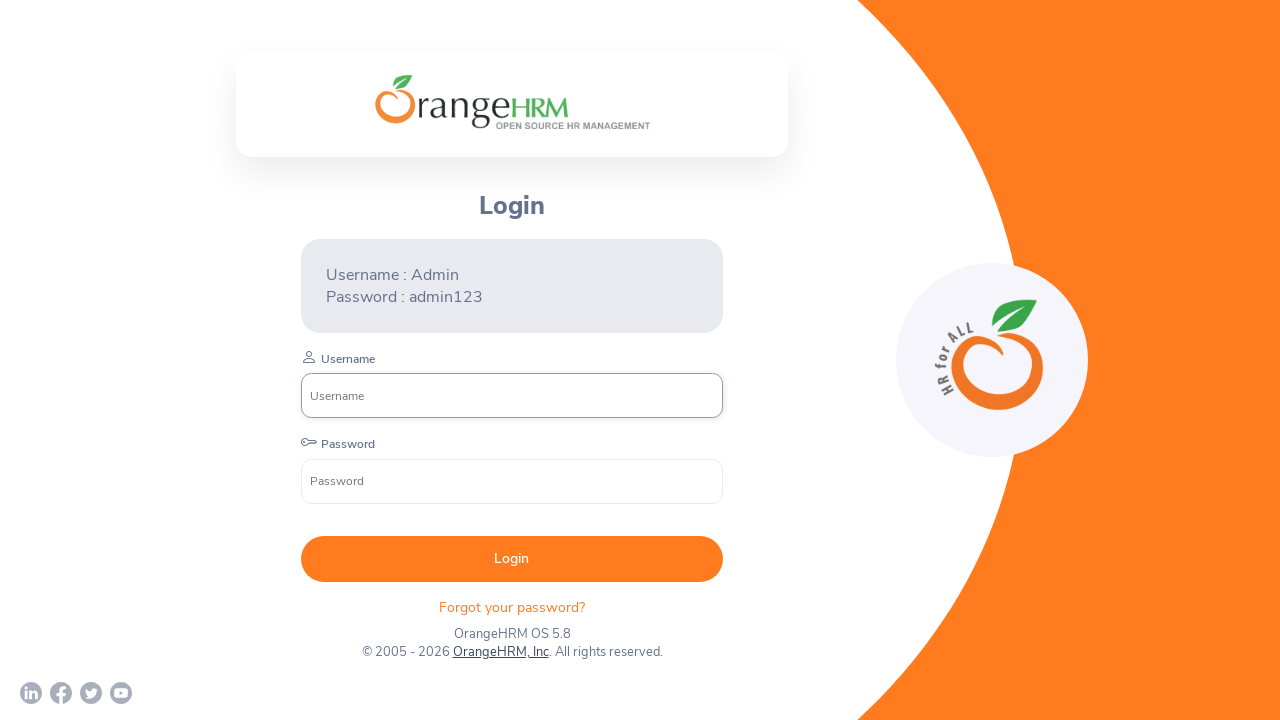

Waited for footer element to load on OrangeHRM login page
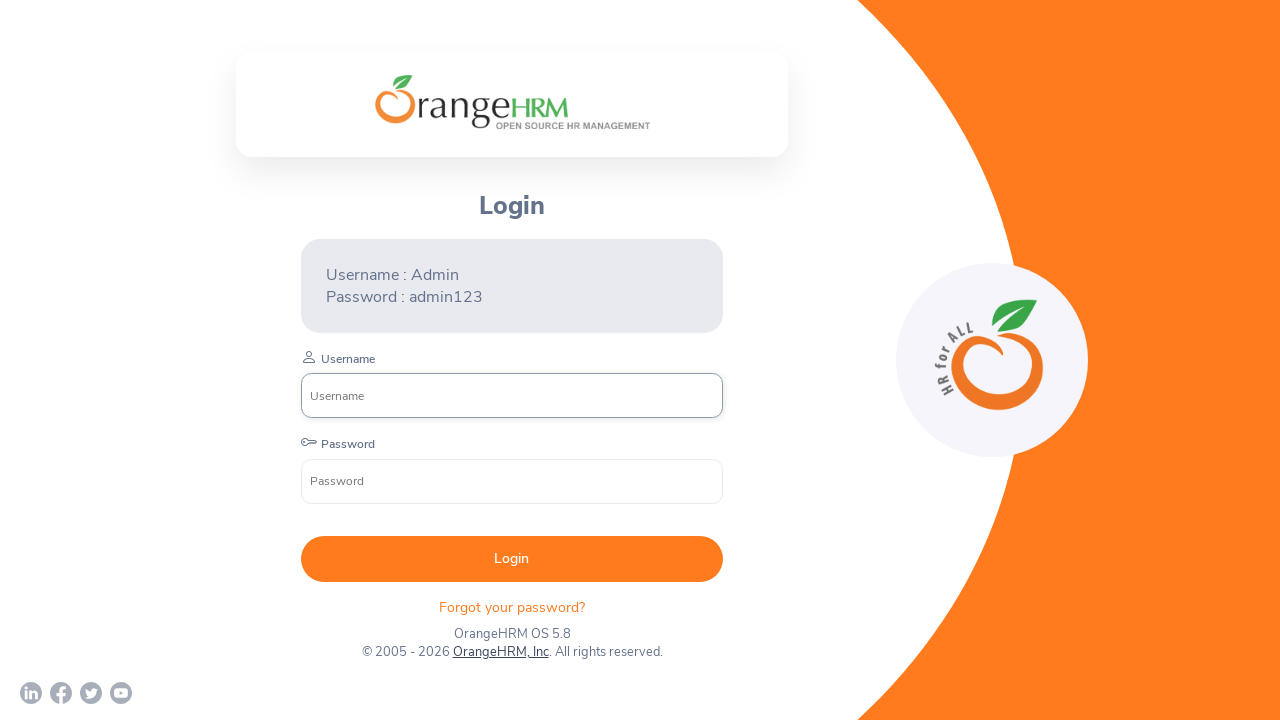

Located the company branding/logo image element
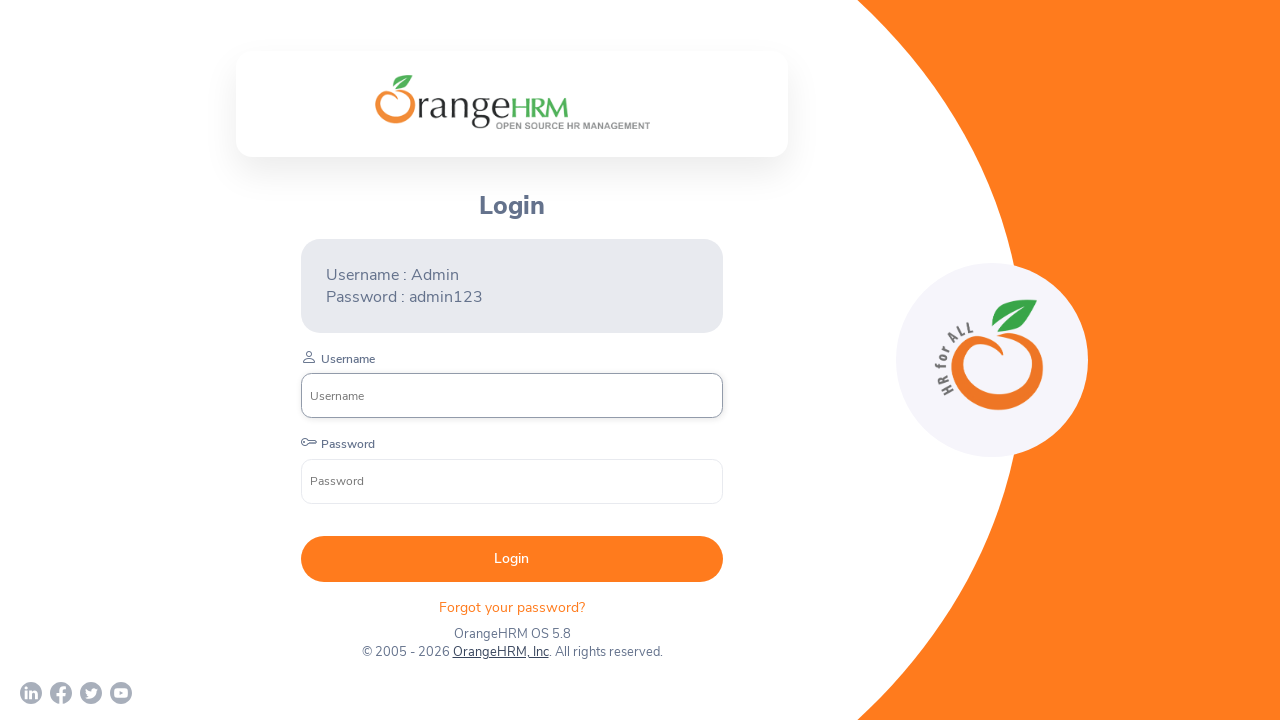

Confirmed branding logo is visible on the page
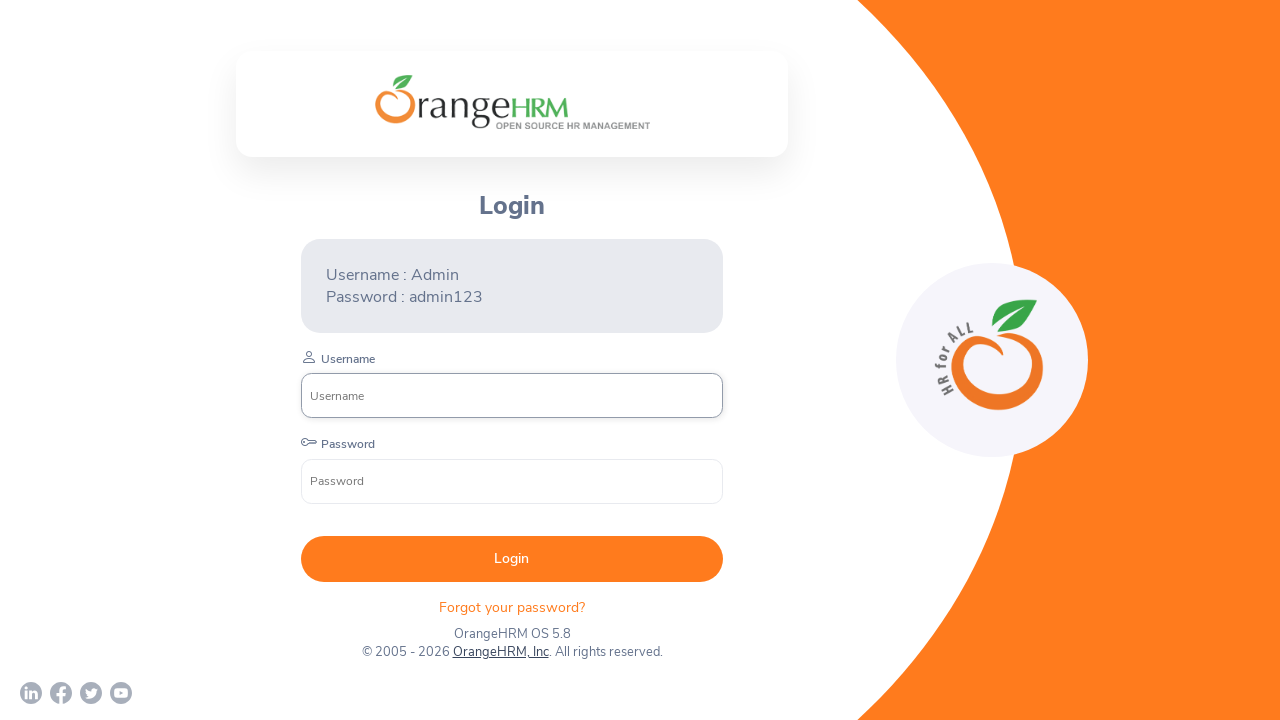

Assertion passed: Company branding is displayed
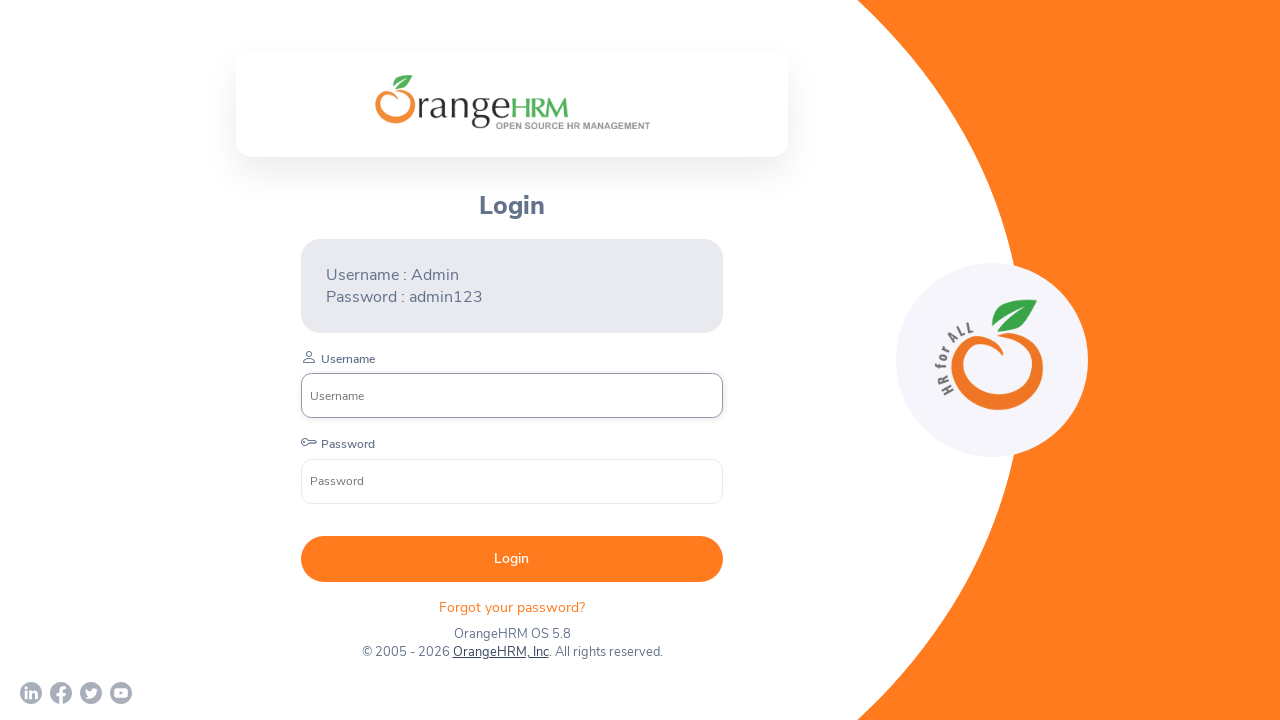

Test completed successfully - Company branding verified
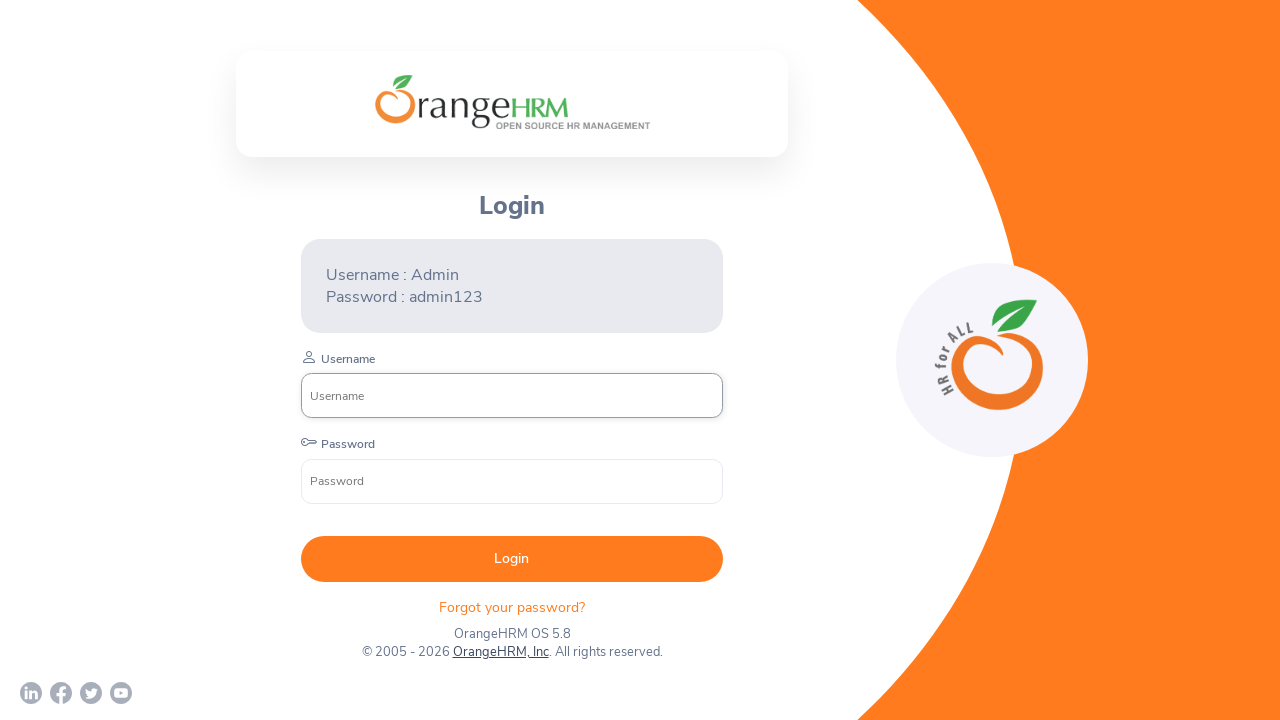

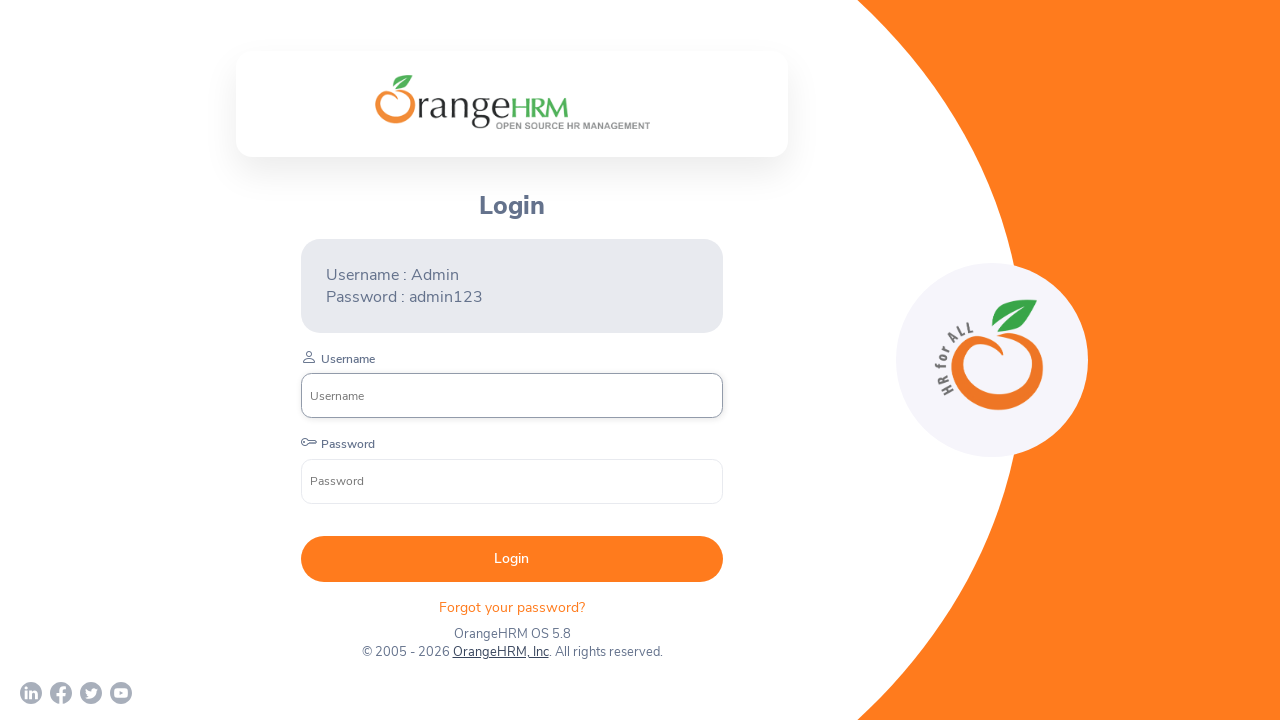